Tests A/B test opt-out by adding the opt-out cookie before navigating to the A/B test page, then verifying the heading shows "No A/B Test"

Starting URL: http://the-internet.herokuapp.com

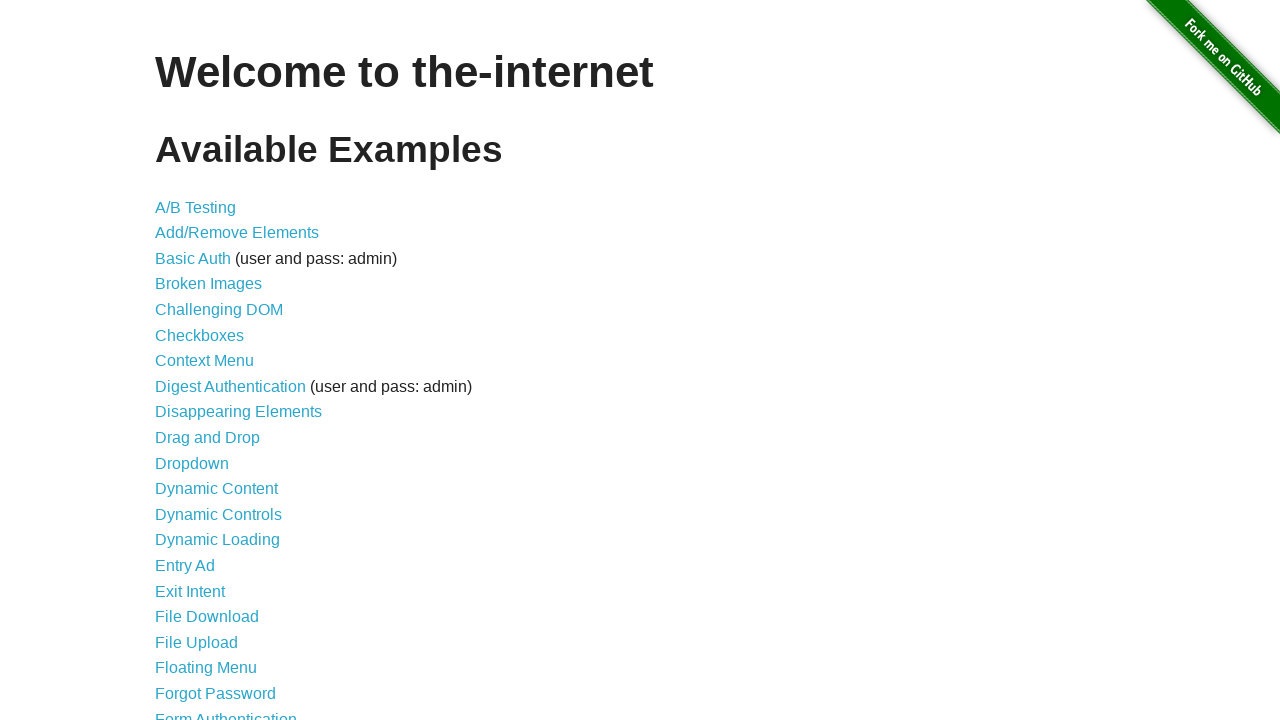

Added optimizelyOptOut cookie with value 'true' to opt out of A/B test
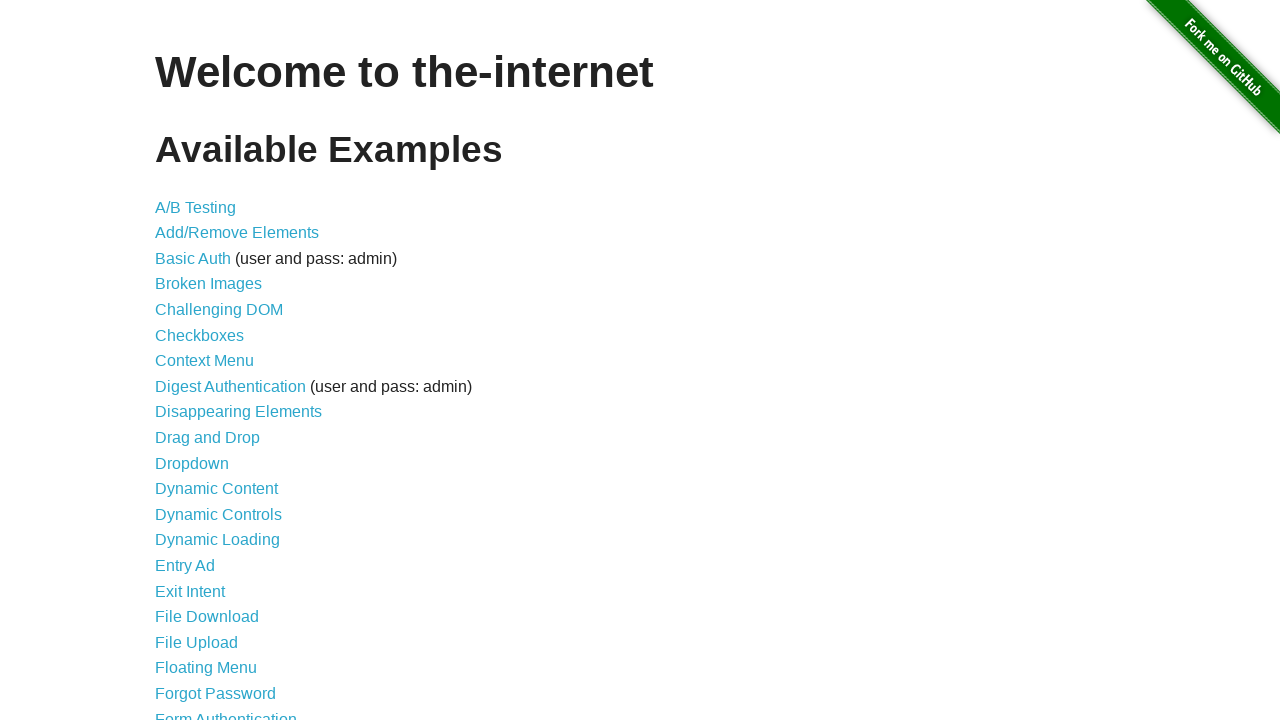

Navigated to A/B test page at http://the-internet.herokuapp.com/abtest
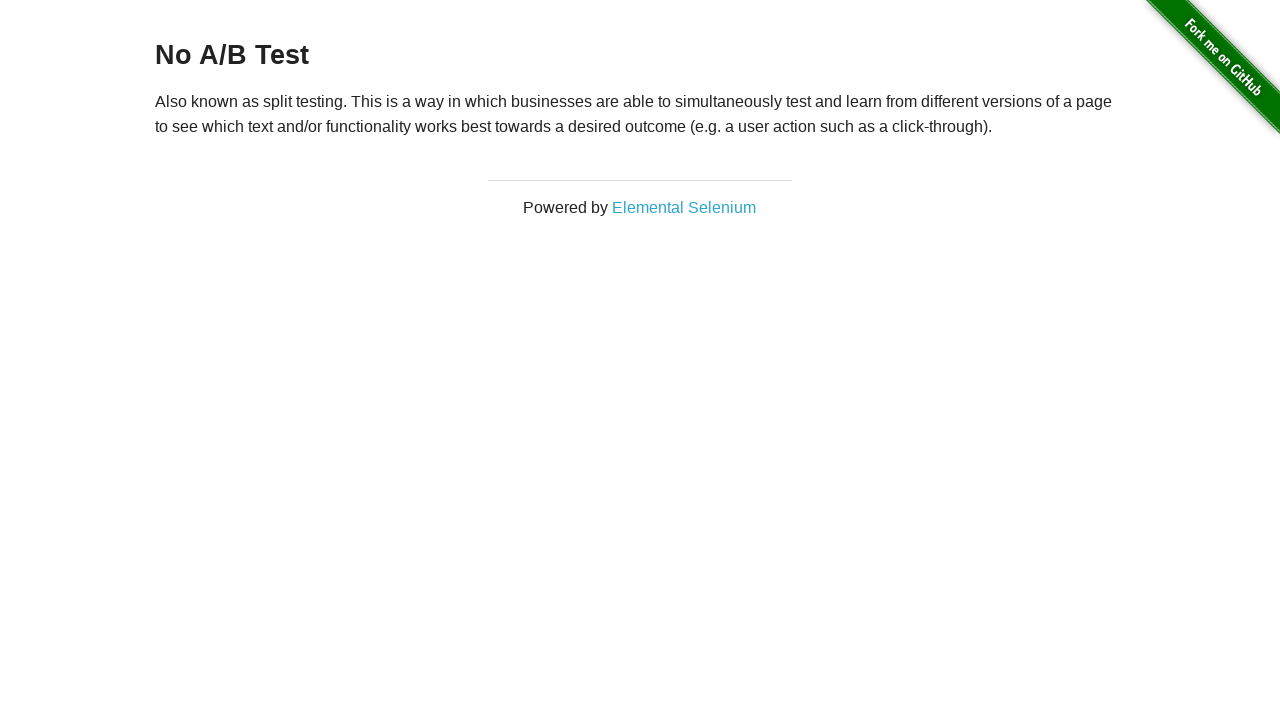

Waited for h3 heading element to be visible
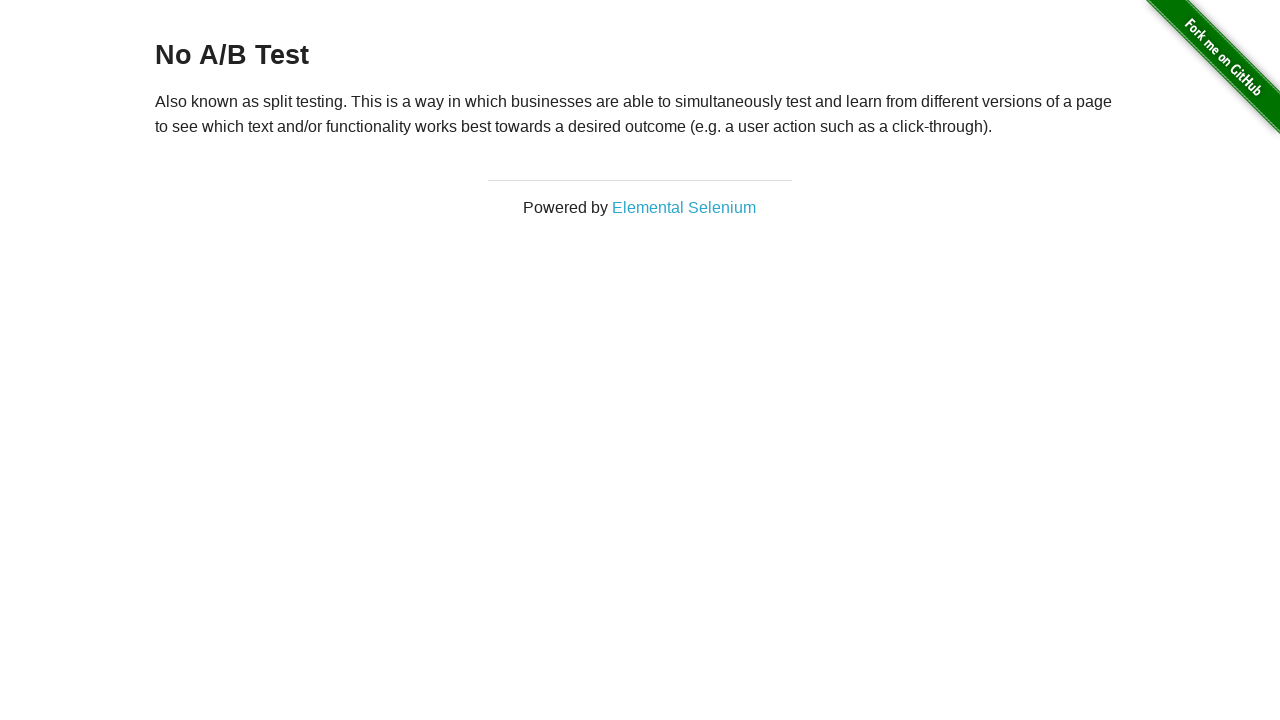

Verified heading text is 'No A/B Test' - opt-out cookie successfully prevented A/B test assignment
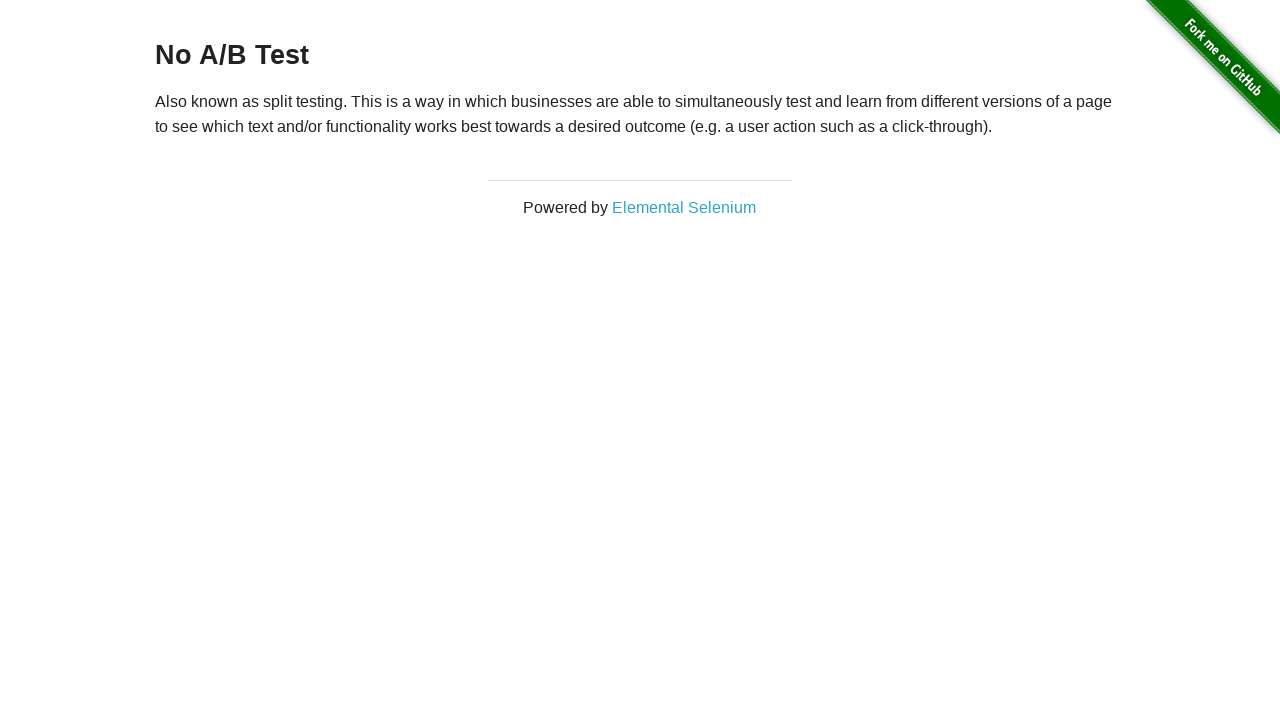

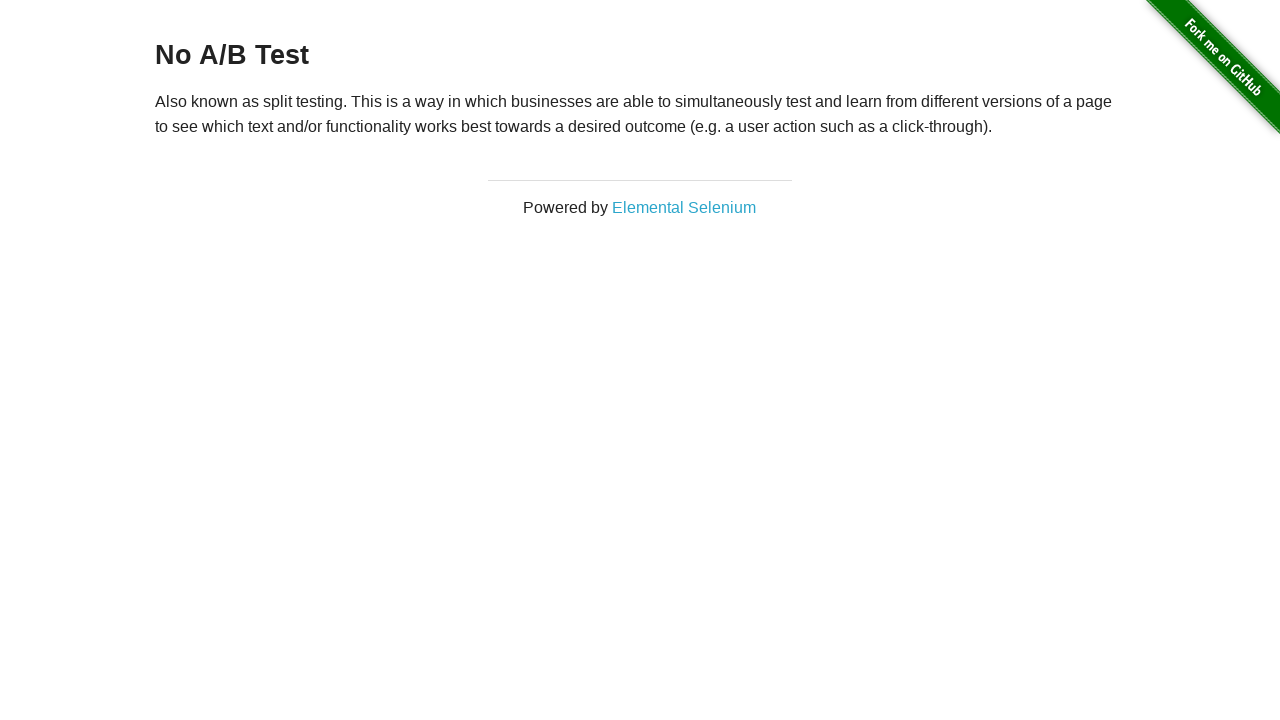